Tests browser window handling by clicking a button that opens a new tab, then switching to the new tab, closing it, and returning to the parent window.

Starting URL: https://demoqa.com/browser-windows

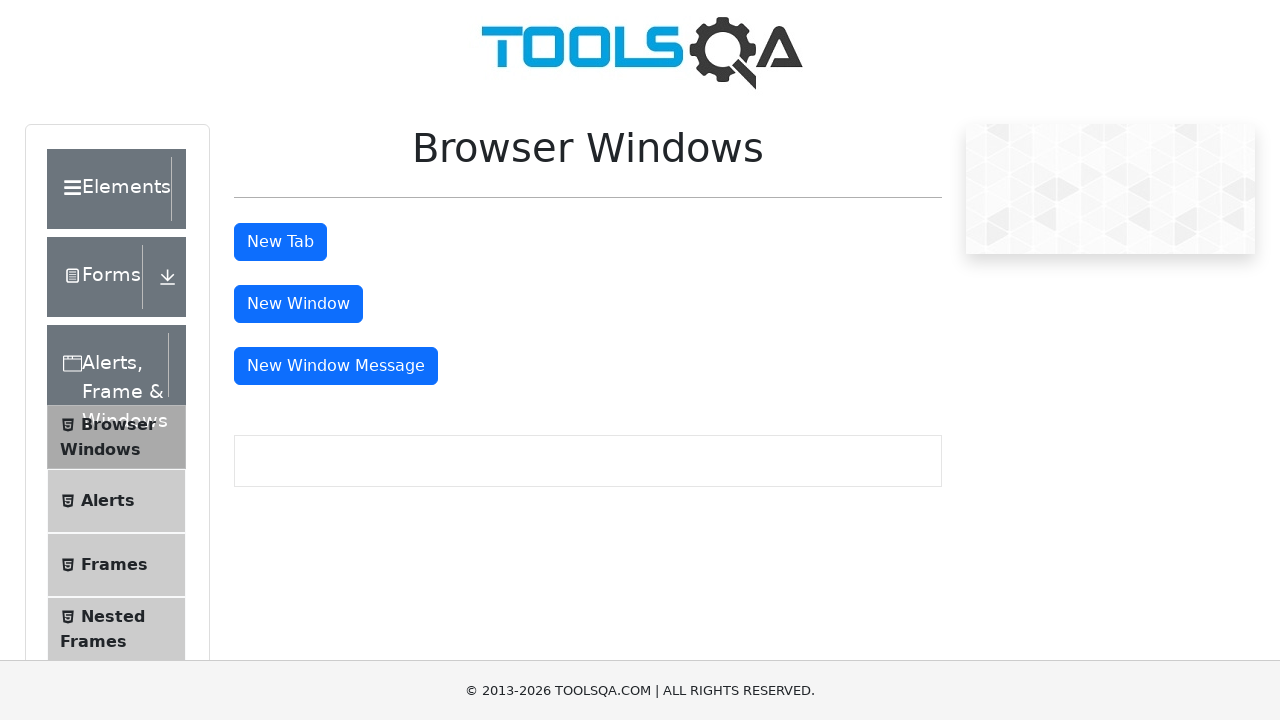

Clicked 'New Tab' button to open a new tab at (280, 242) on #tabButton
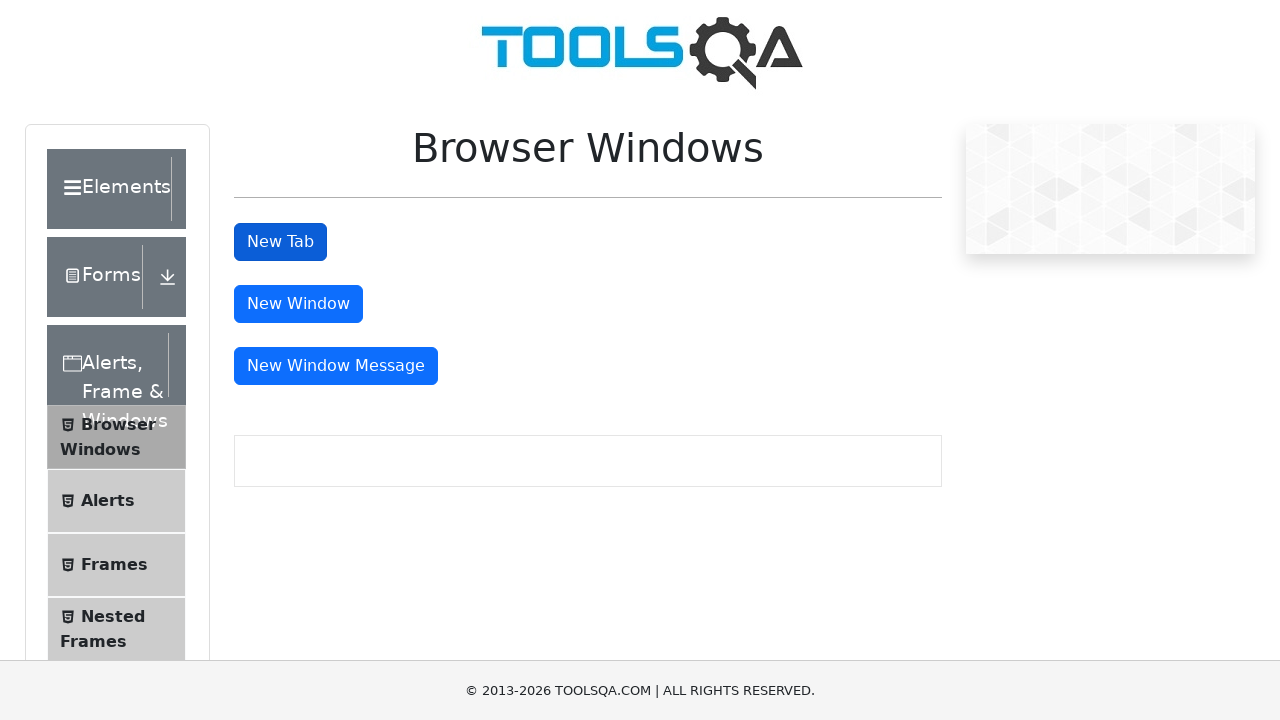

Switched to the newly opened tab
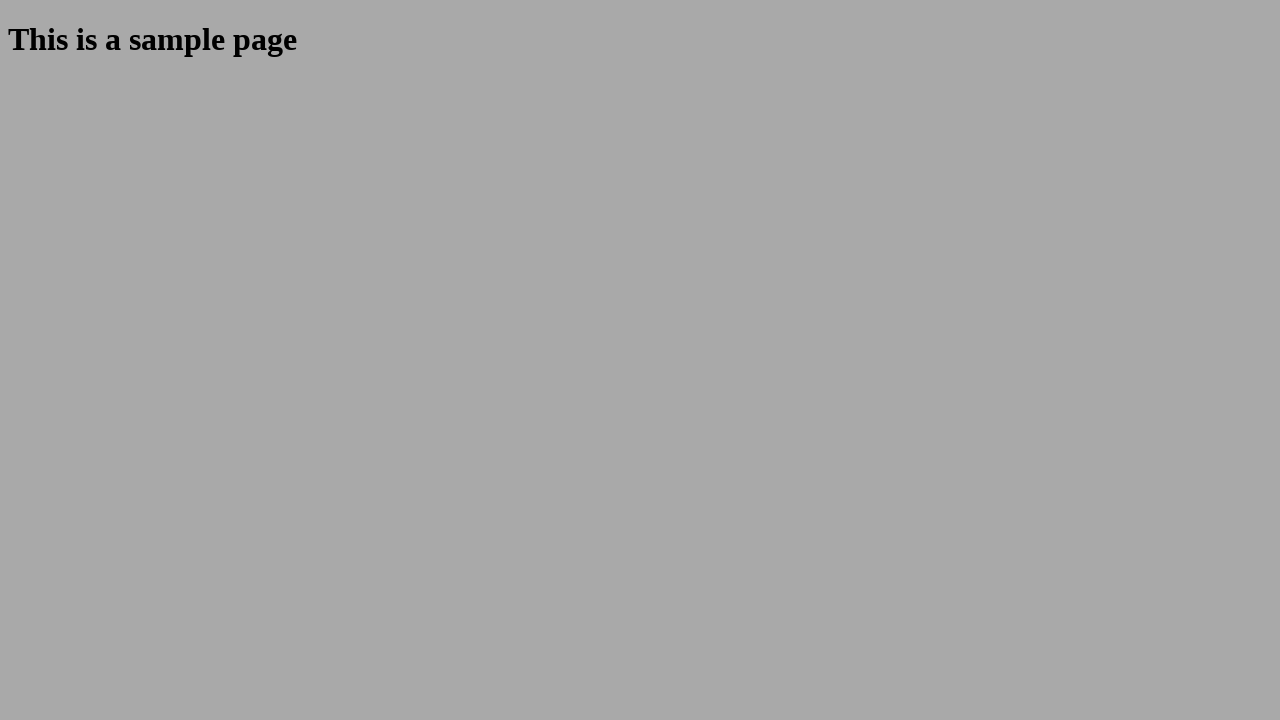

New tab finished loading
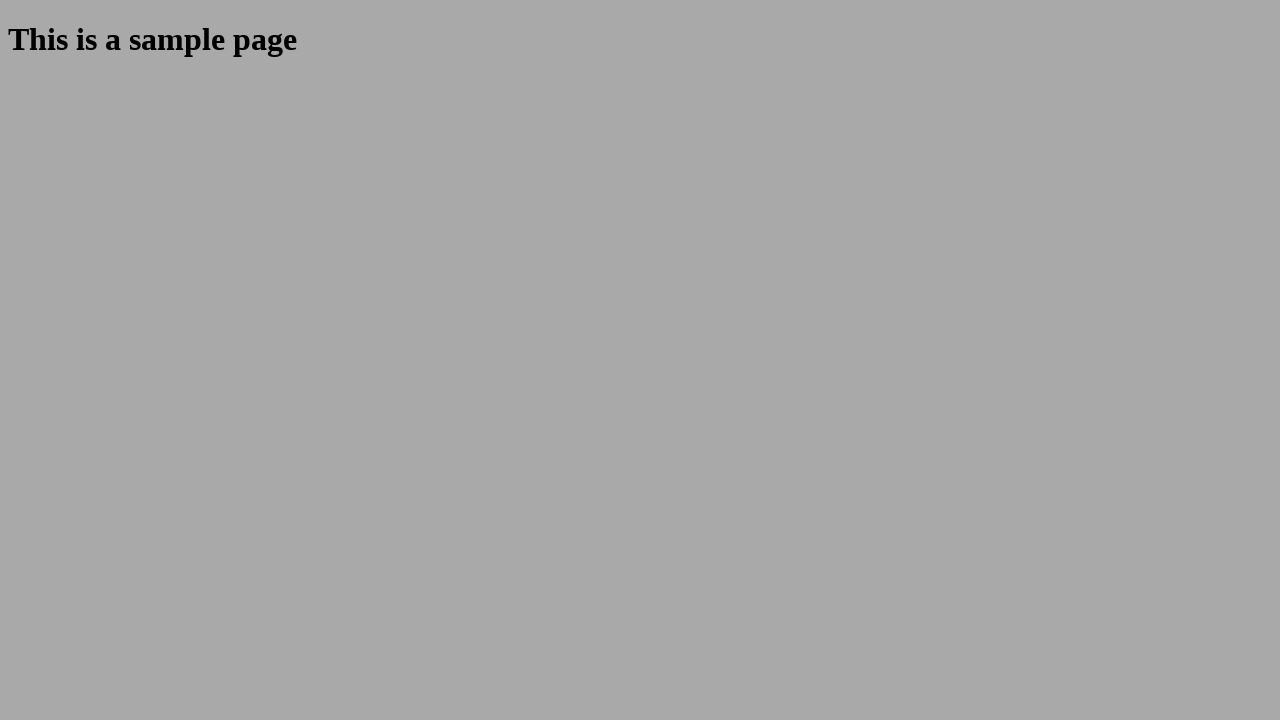

Closed the new tab
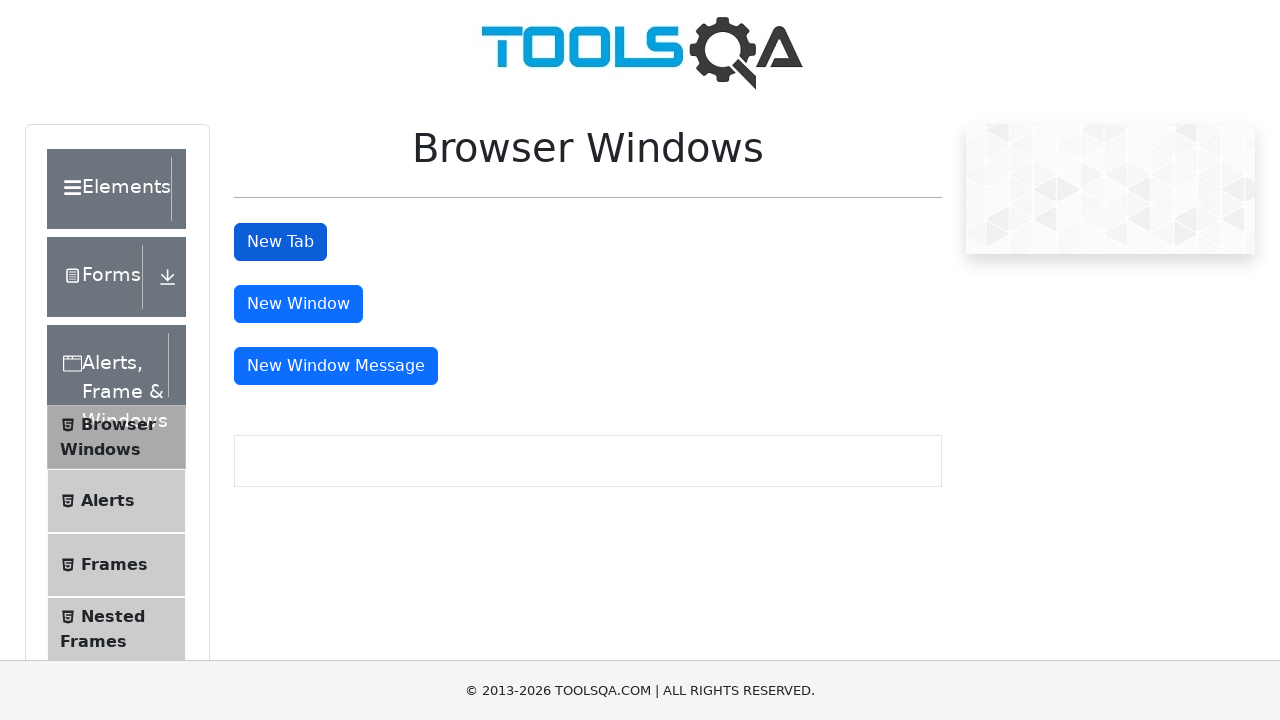

Returned to the original parent window
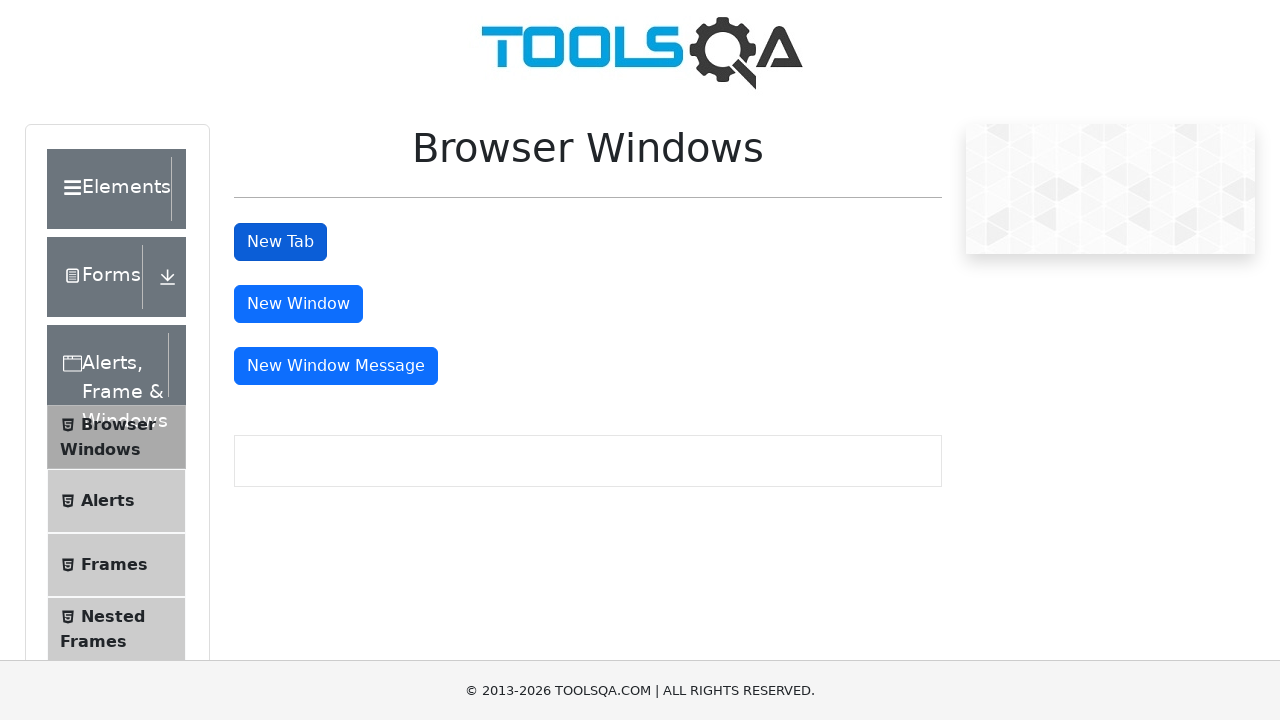

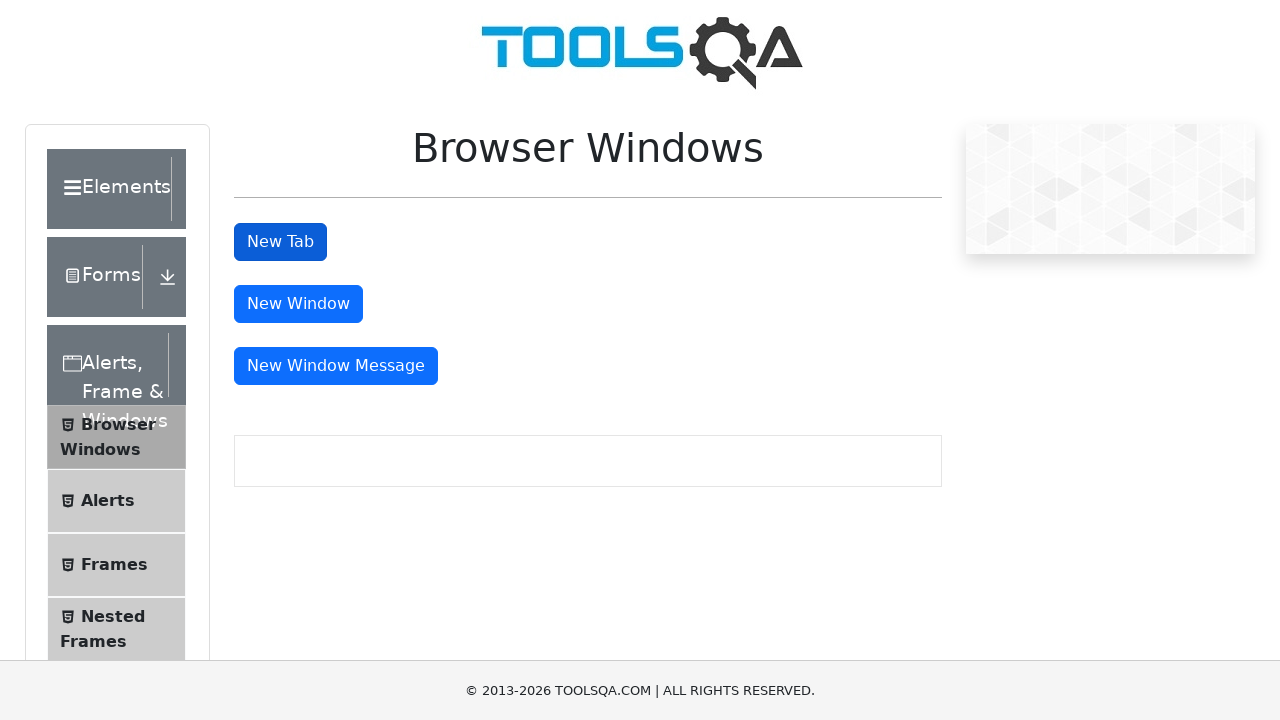